Tests dynamic controls by clicking the Remove button and verifying the "It's gone!" message appears, demonstrating implicit wait functionality

Starting URL: https://the-internet.herokuapp.com/dynamic_controls

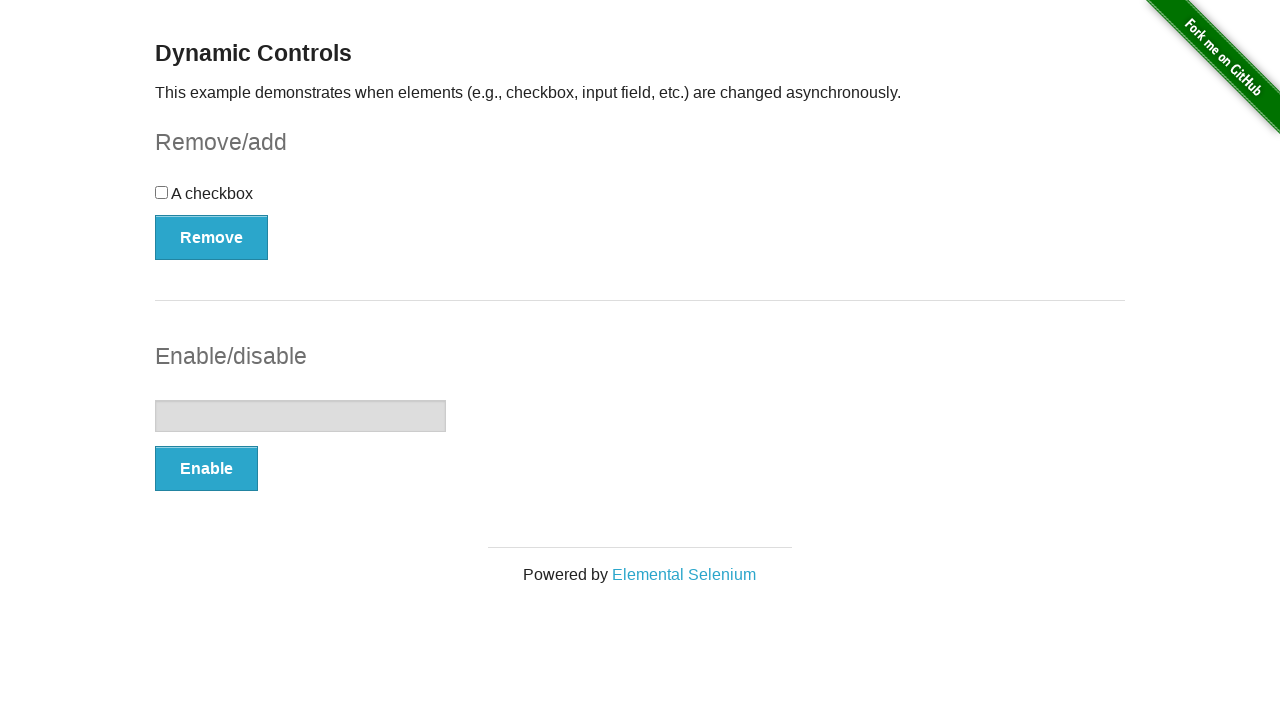

Clicked the Remove button at (212, 237) on xpath=//button[text()='Remove']
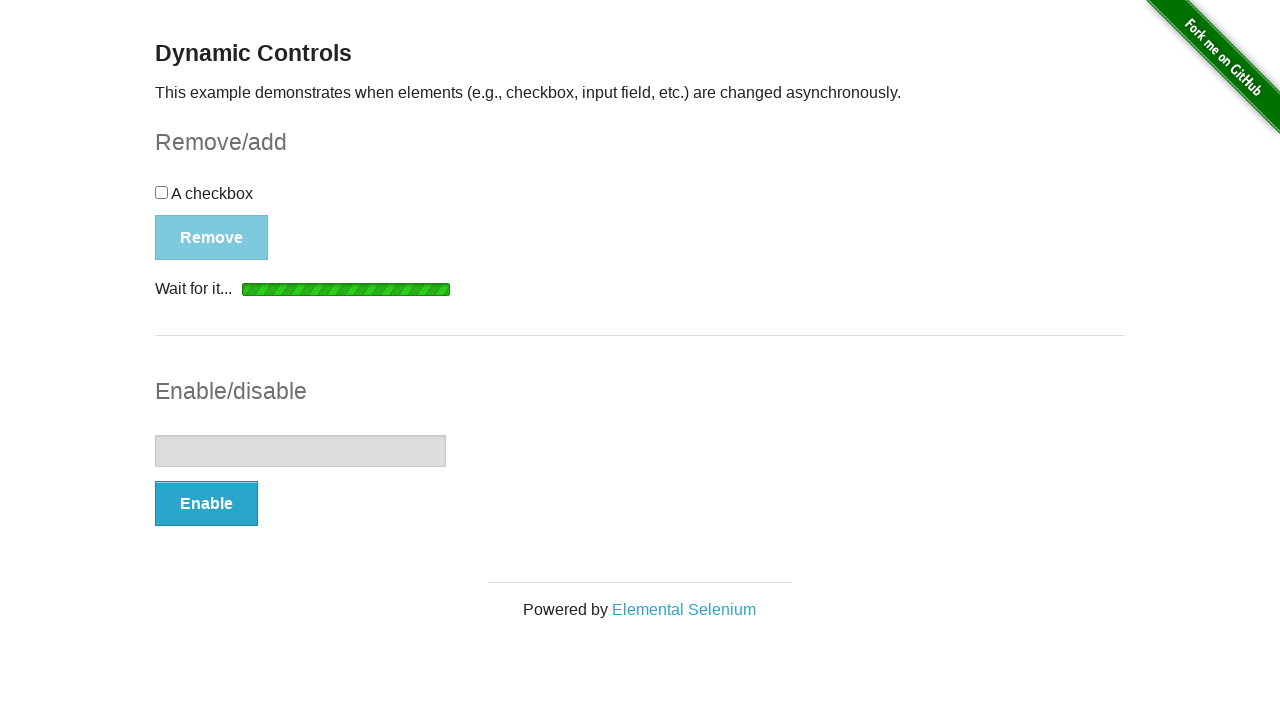

Located the 'It's gone!' message element
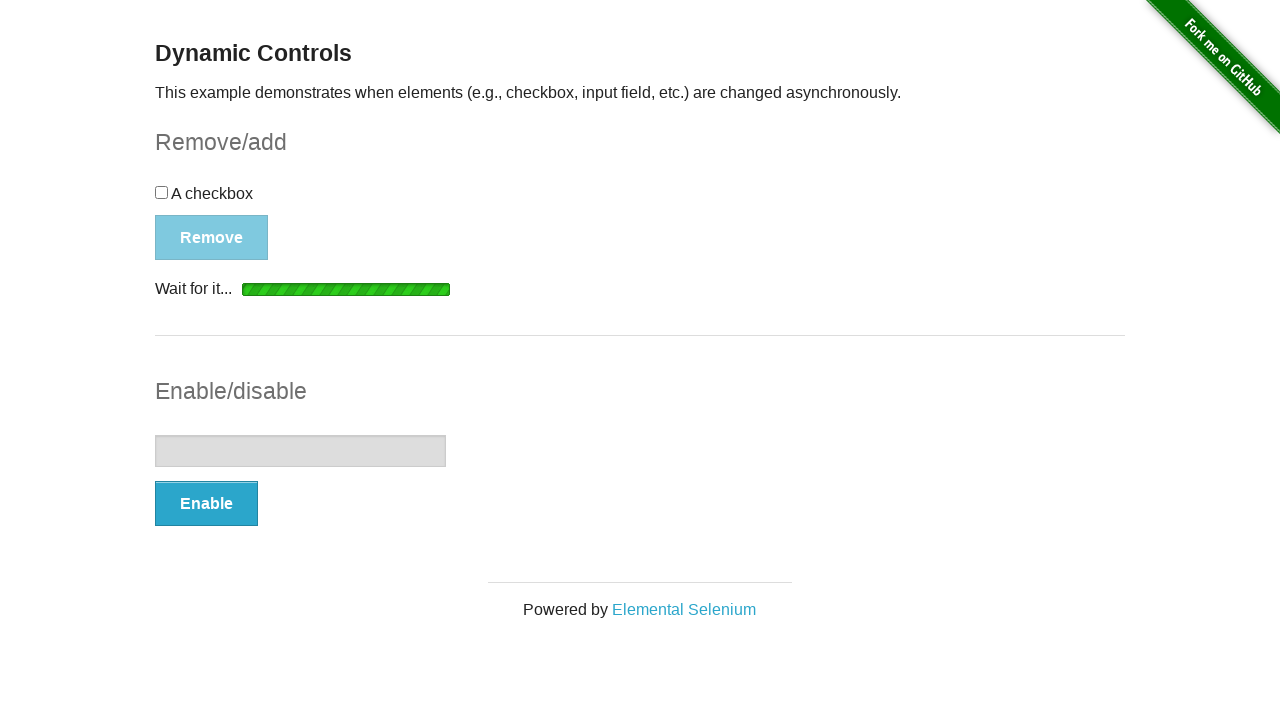

Waited for 'It's gone!' message to become visible (implicit wait)
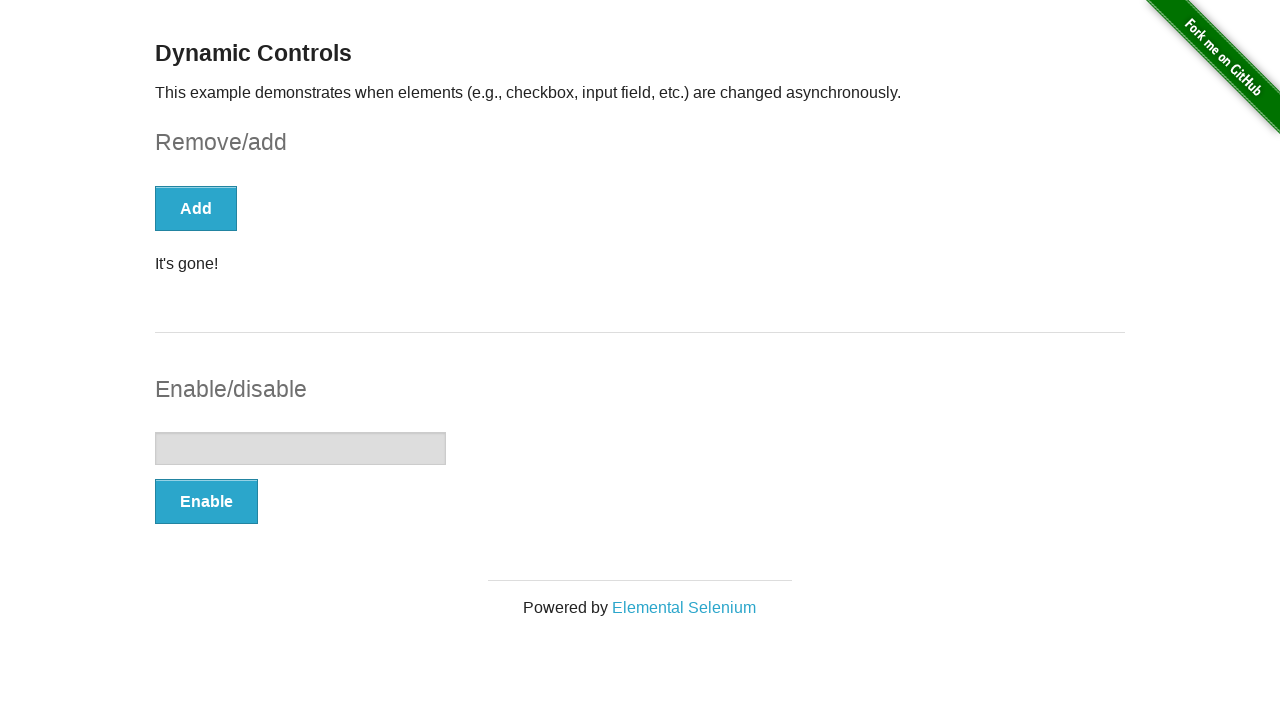

Asserted that 'It's gone!' message is visible
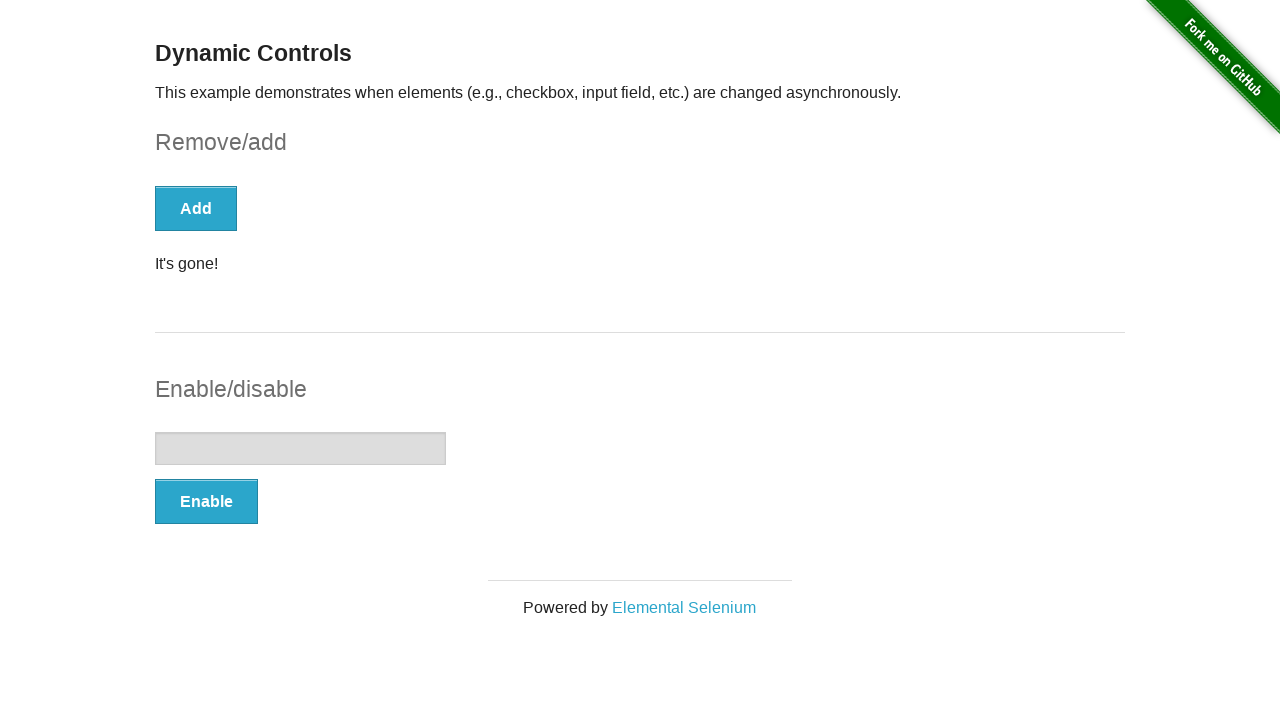

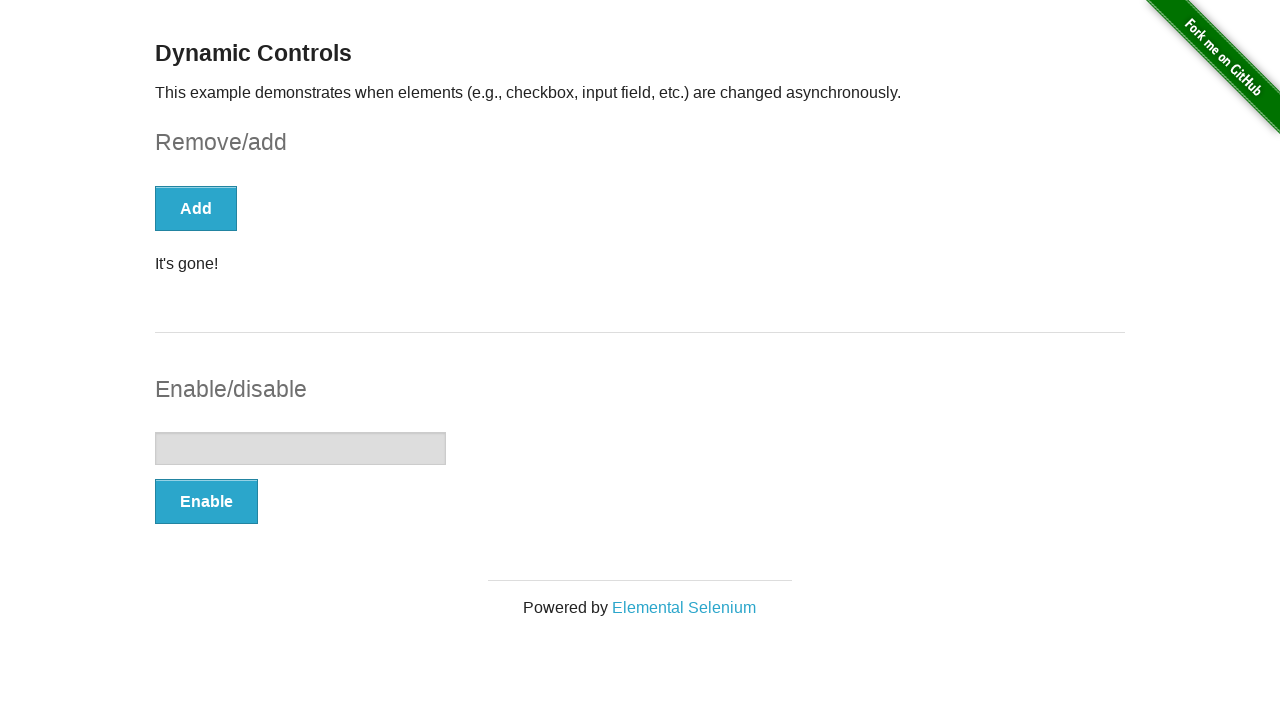